Tests adding todo items to a todo list by filling the input field and pressing Enter, then verifying the items appear in the list.

Starting URL: https://demo.playwright.dev/todomvc

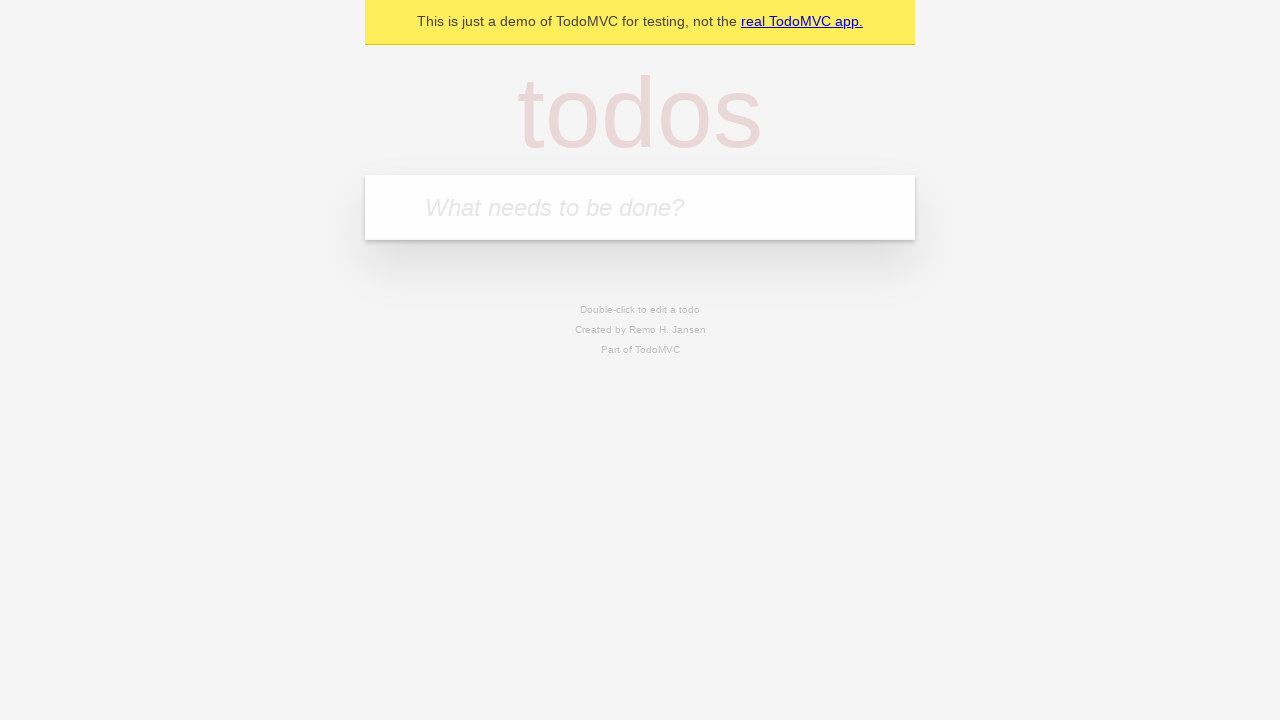

Filled input field with first todo item 'buy some cheese' on internal:attr=[placeholder="What needs to be done?"i]
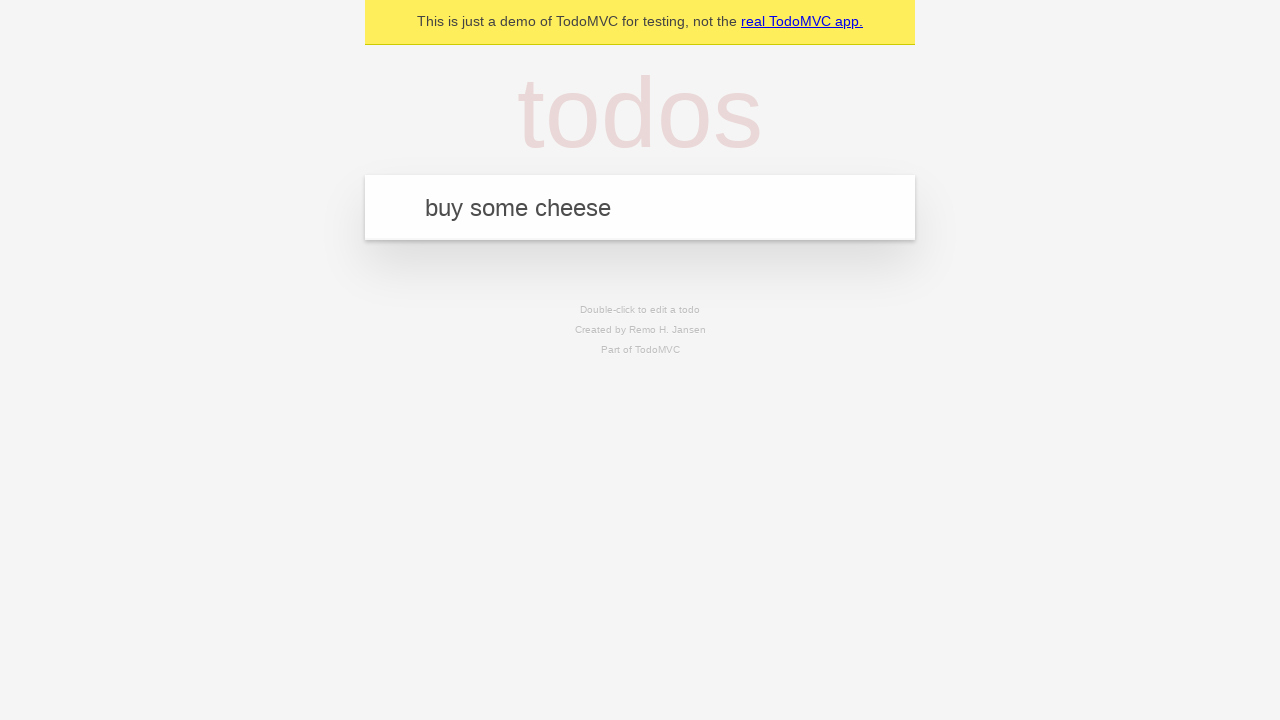

Pressed Enter to submit first todo item on internal:attr=[placeholder="What needs to be done?"i]
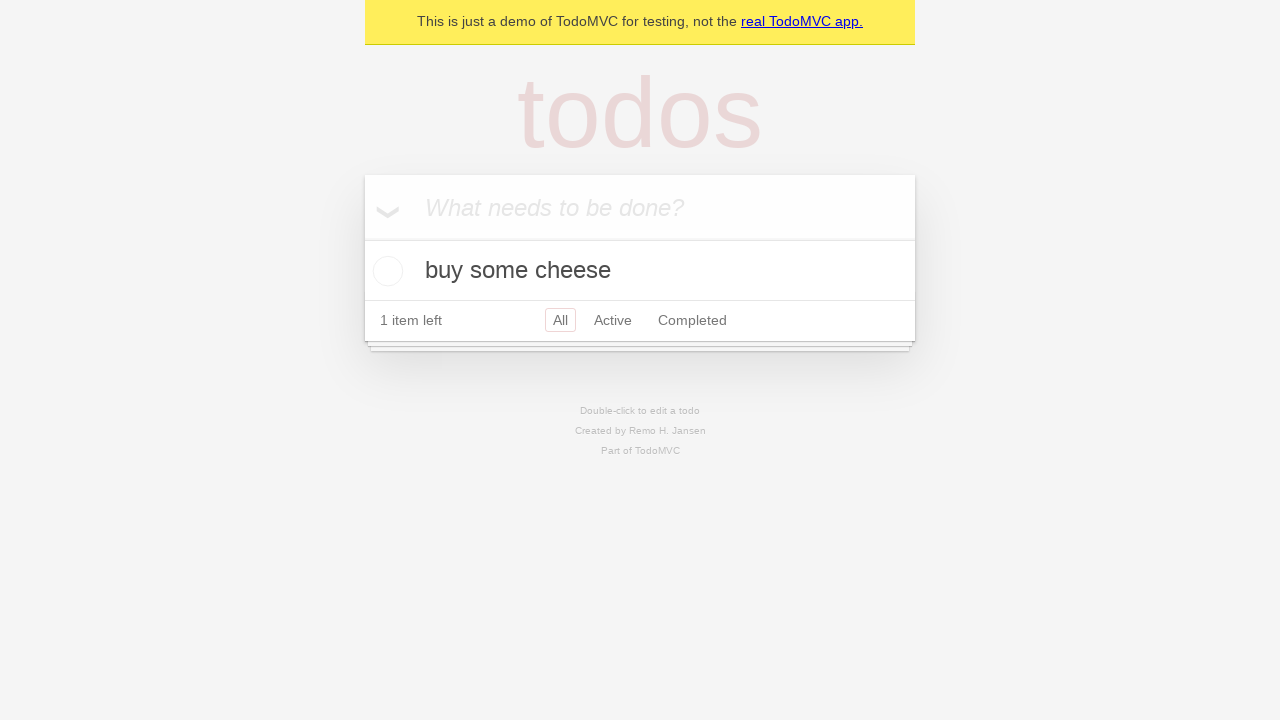

First todo item appeared in the list
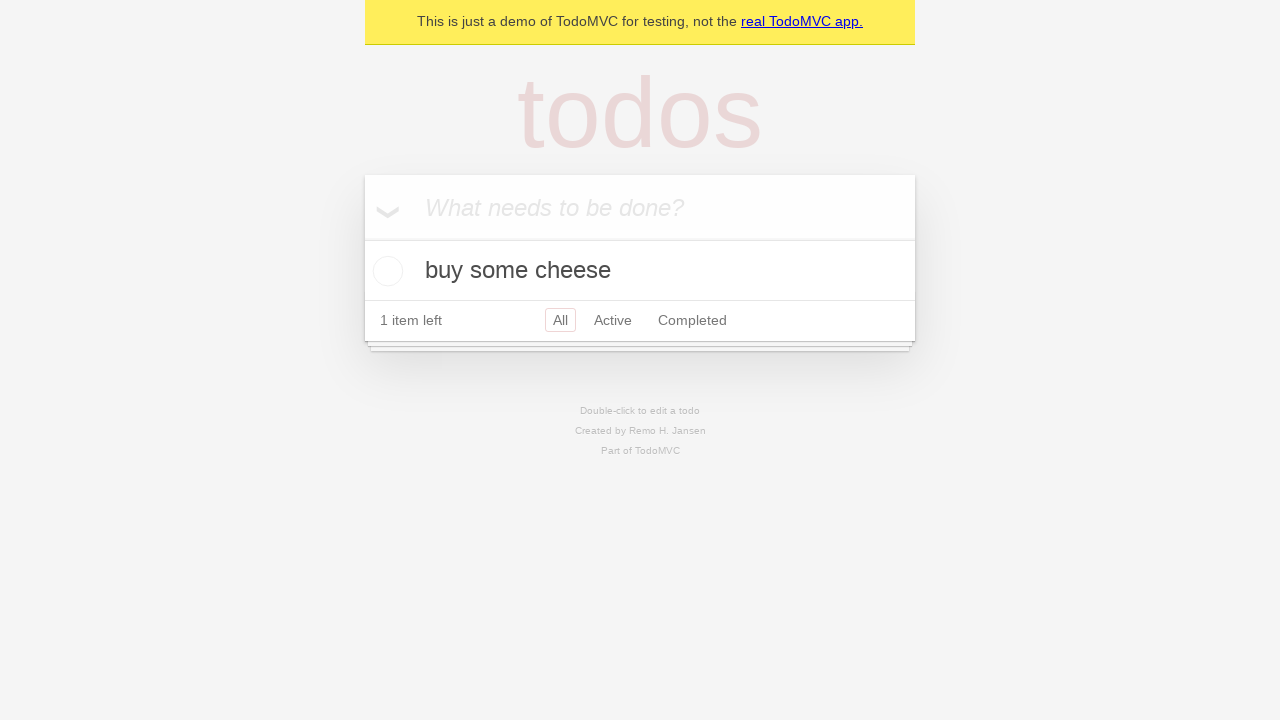

Filled input field with second todo item 'feed the cat' on internal:attr=[placeholder="What needs to be done?"i]
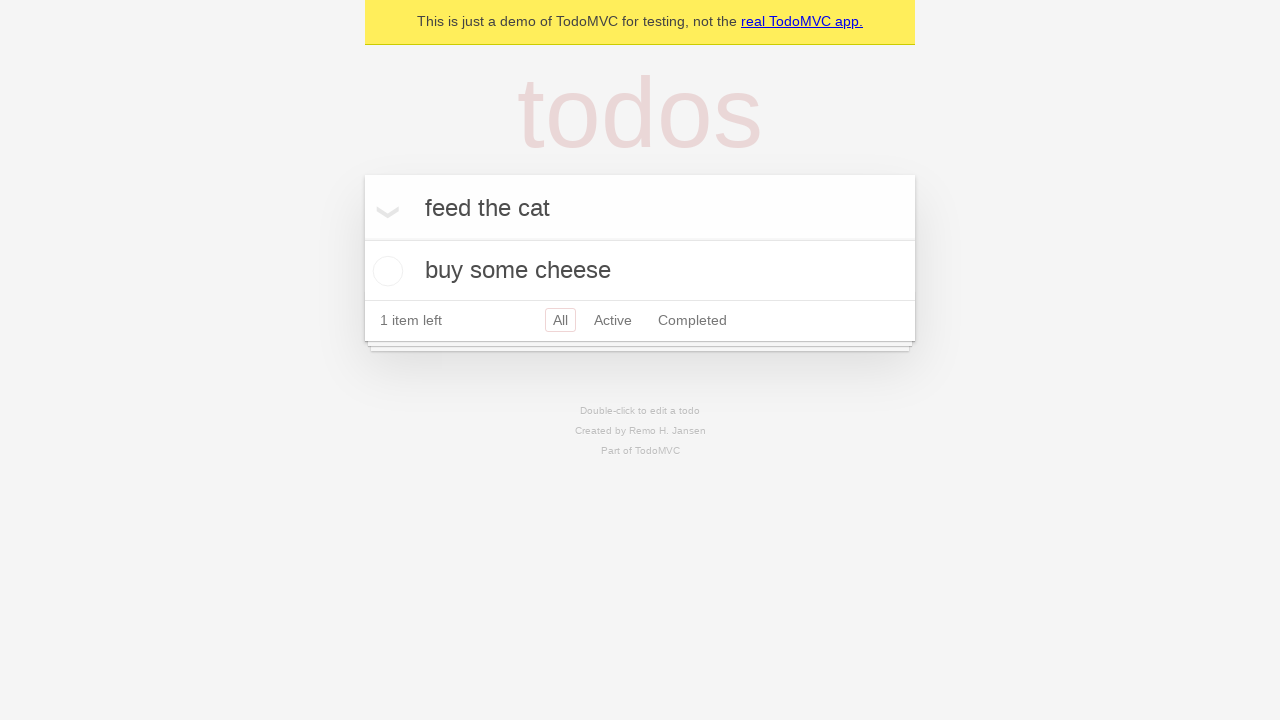

Pressed Enter to submit second todo item on internal:attr=[placeholder="What needs to be done?"i]
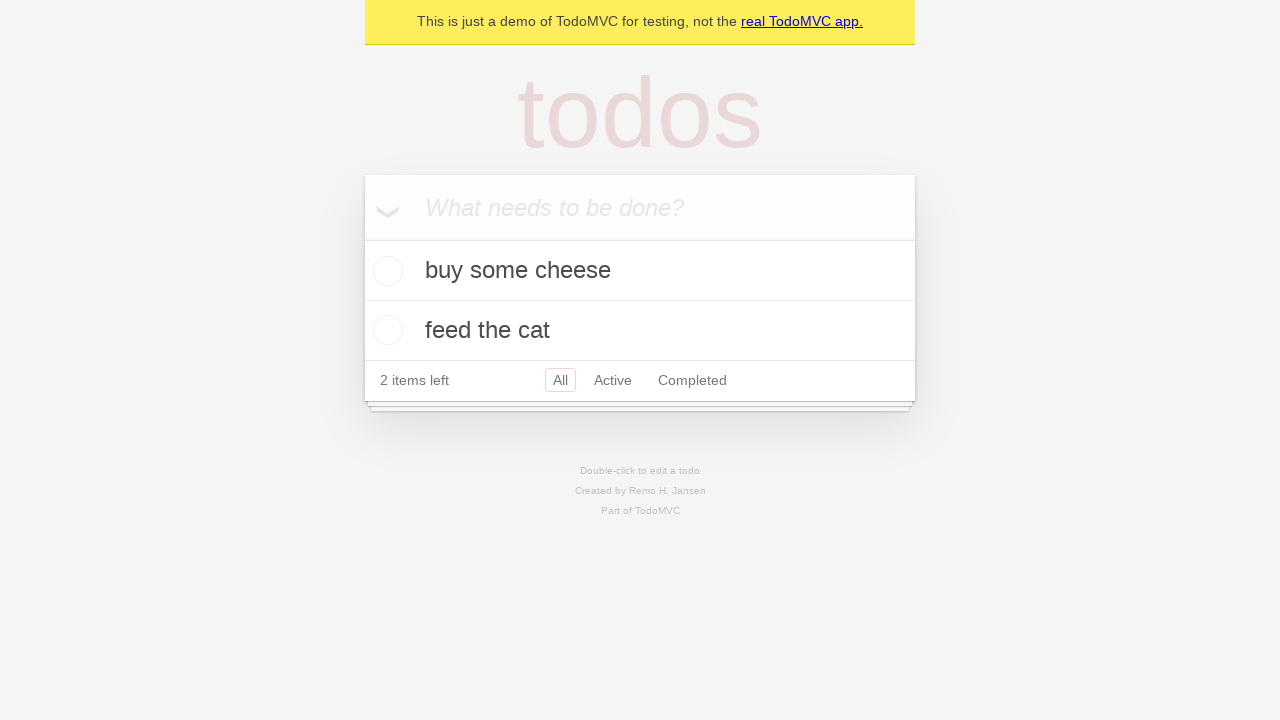

Verified both todo items are present in the list
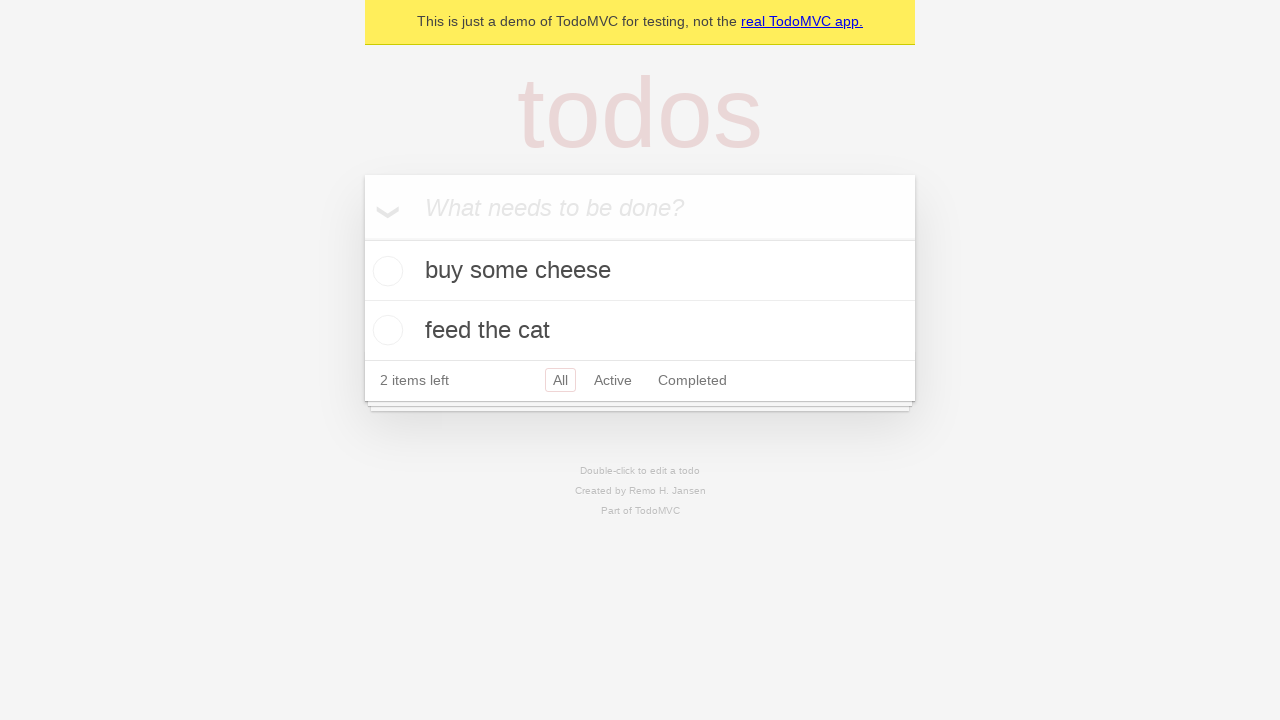

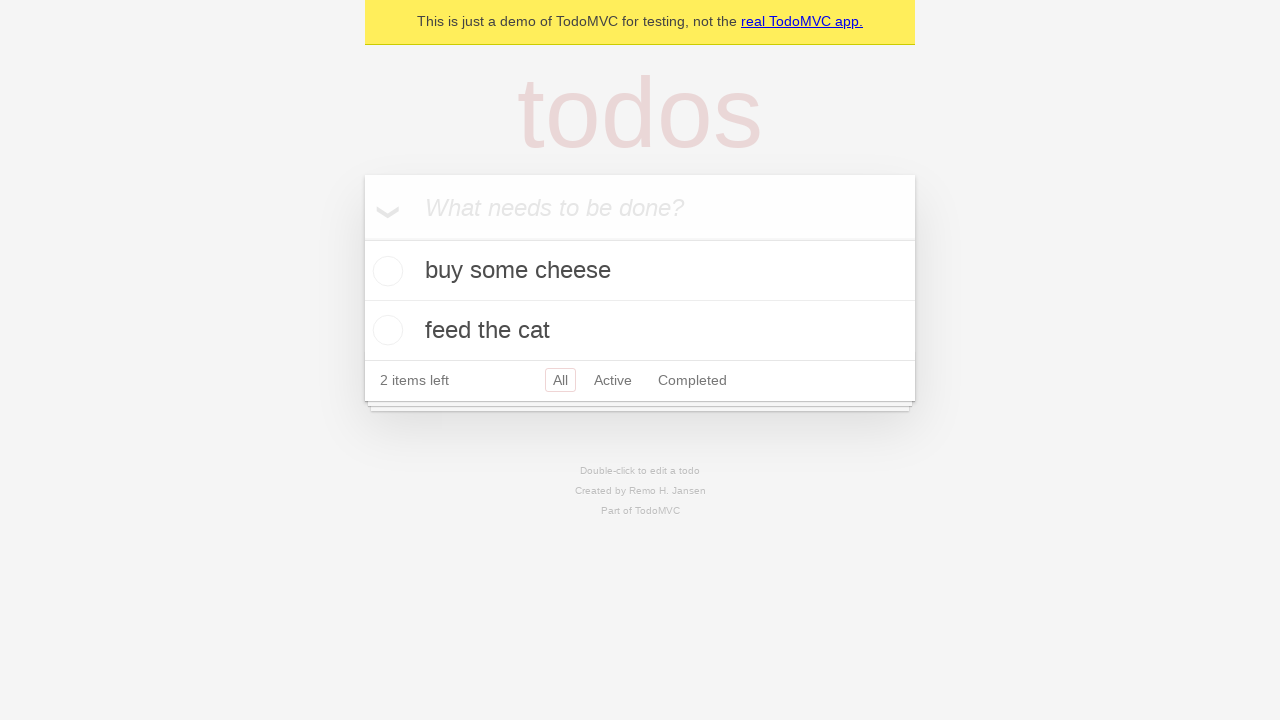